Tests a registration form by filling in first name, last name, and email fields, then submitting and verifying the success message

Starting URL: http://suninjuly.github.io/registration1.html

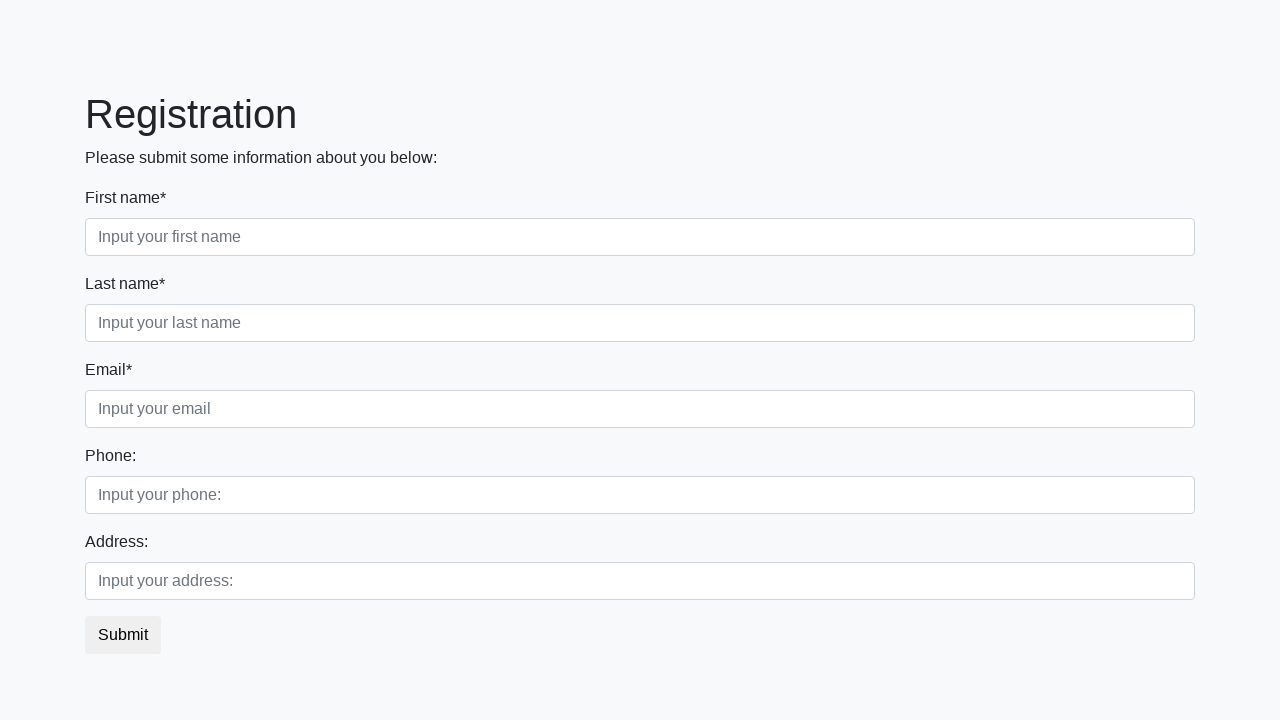

Filled first name field with 'Alex' on body > div > form > div.first_block > div.form-group.first_class > input
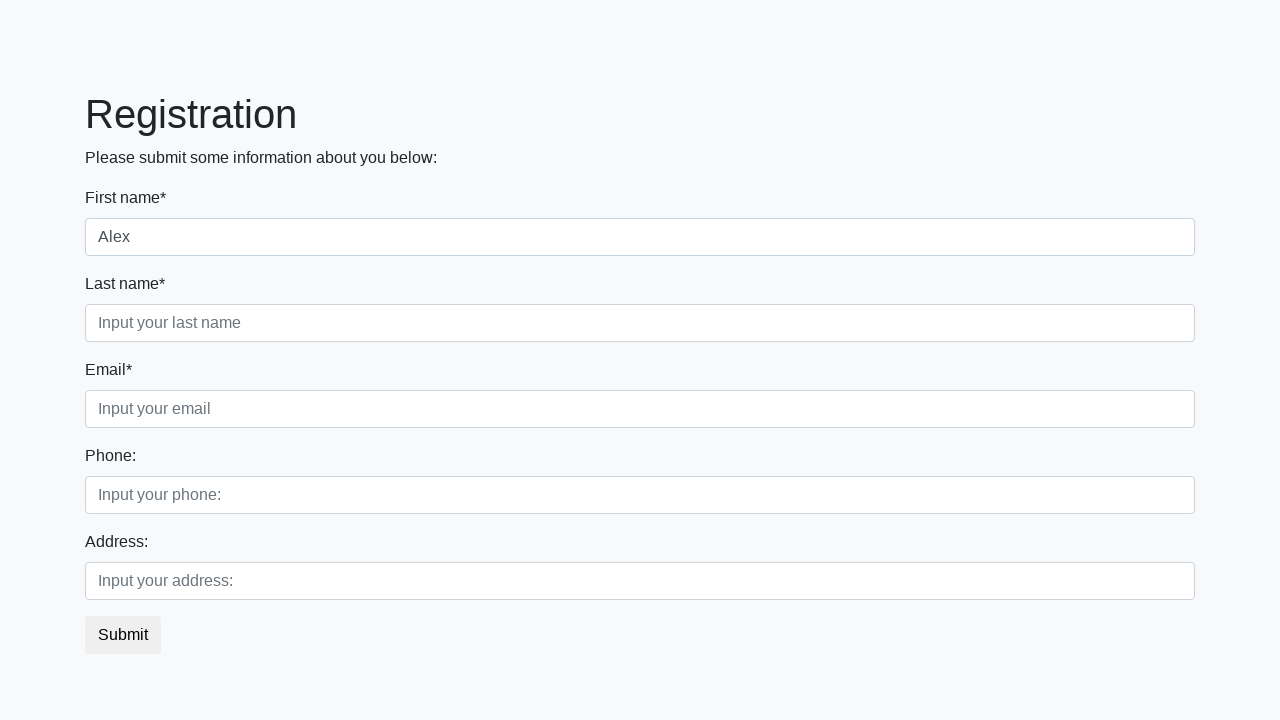

Filled last name field with 'Berlizov' on body > div > form > div.first_block > div.form-group.second_class > input
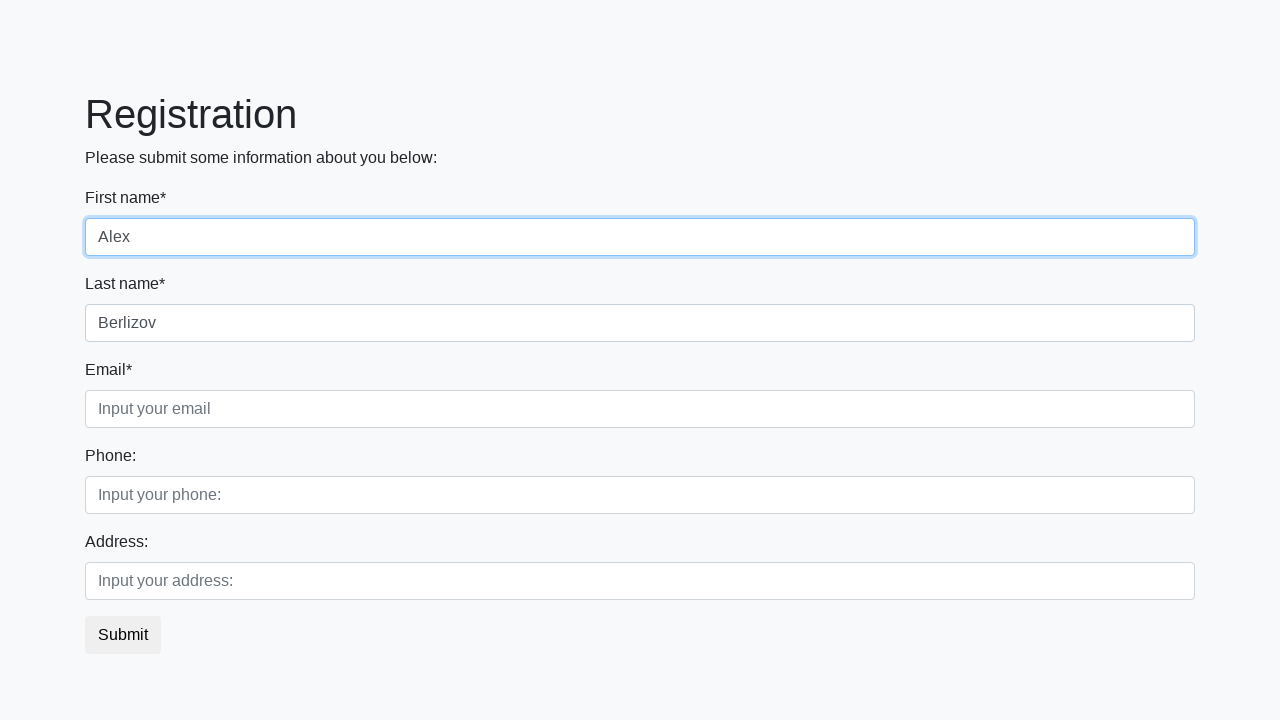

Filled email field with 'goose@mail.com' on body > div > form > div.first_block > div.form-group.third_class > input
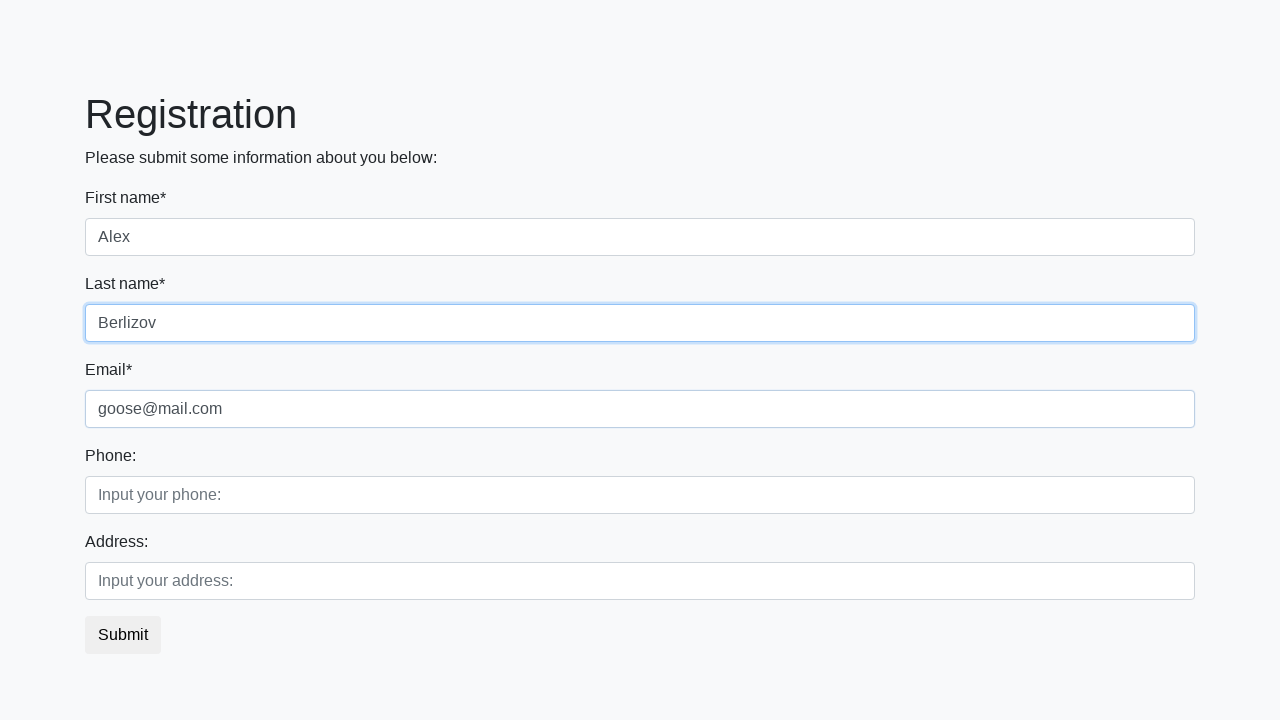

Clicked submit button to register at (123, 635) on button.btn
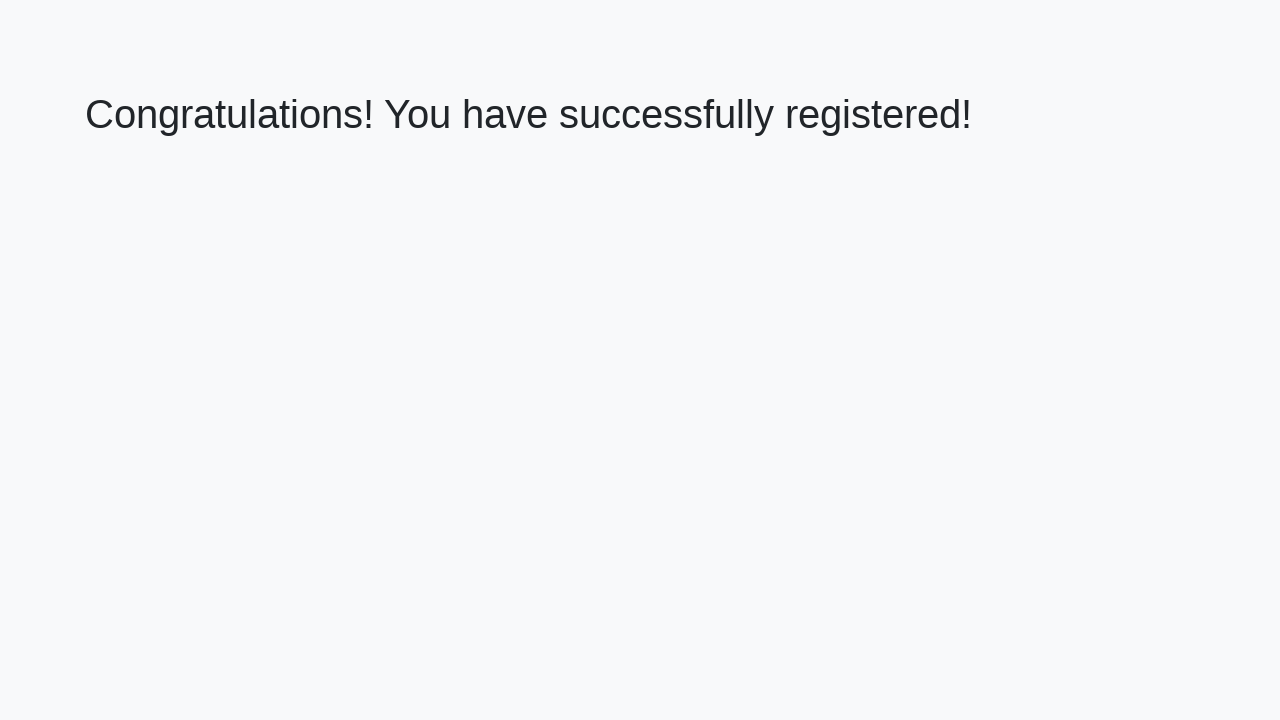

Success message appeared
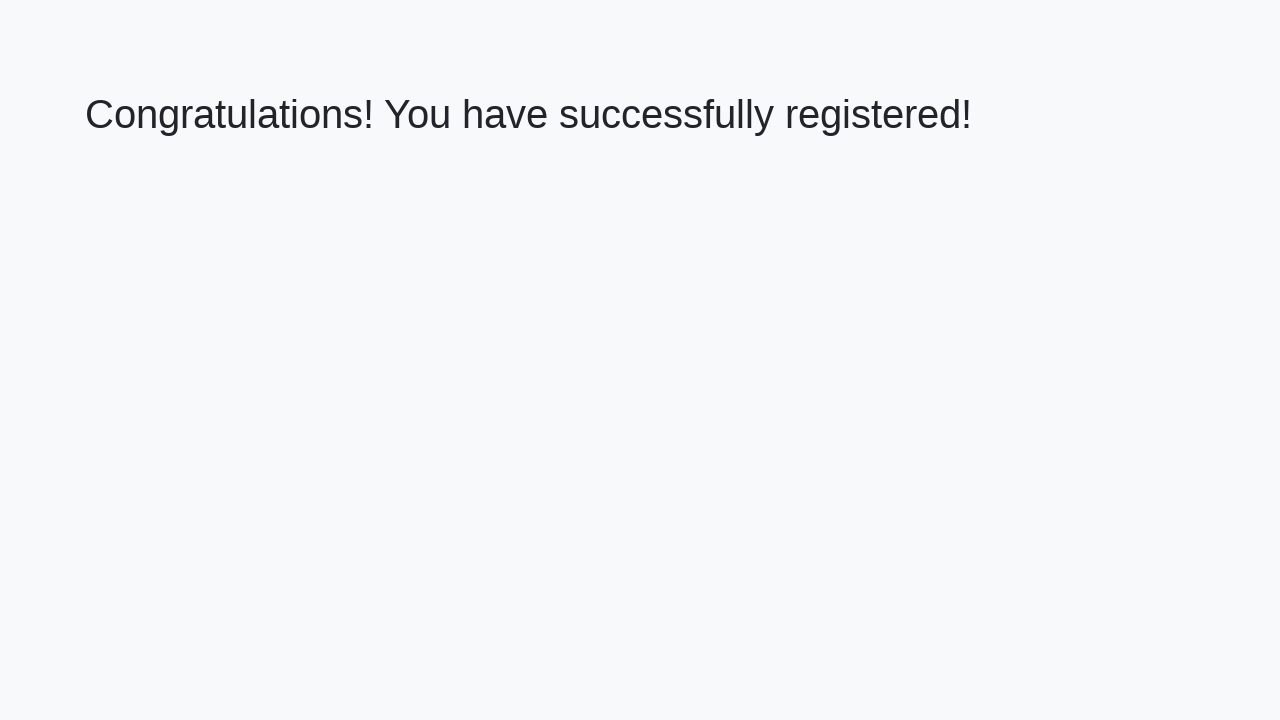

Verified success message: 'Congratulations! You have successfully registered!'
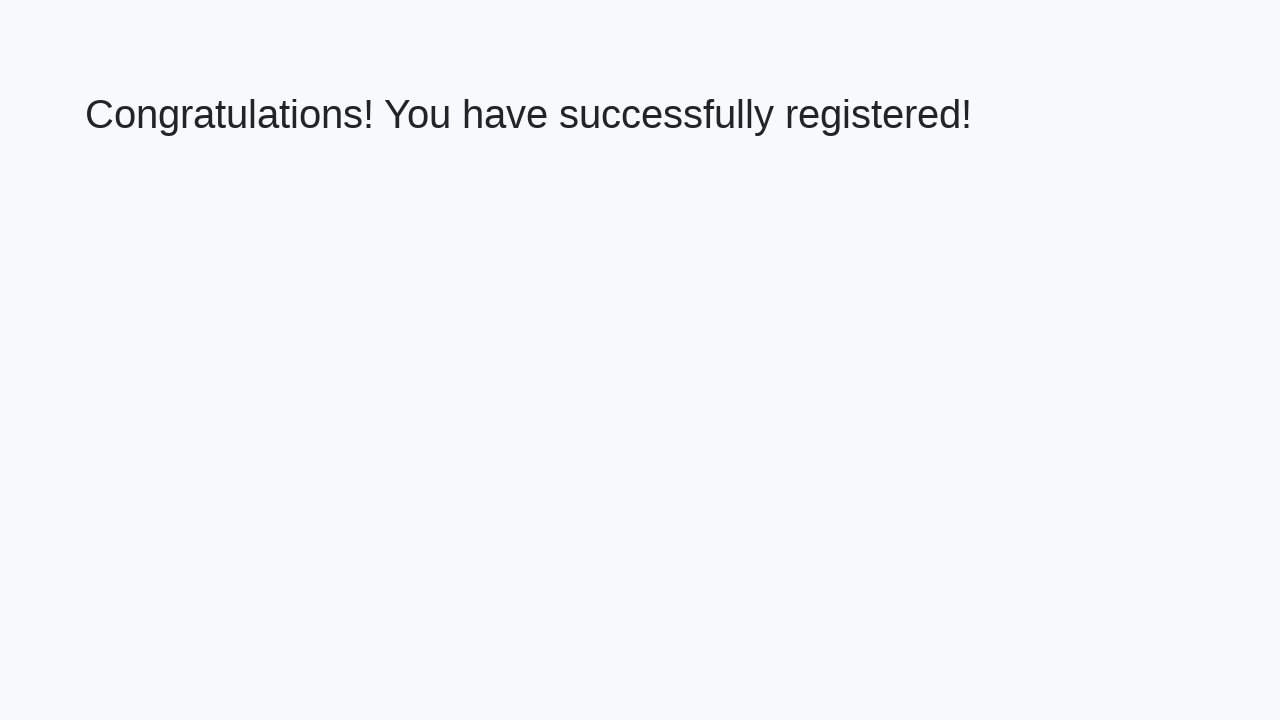

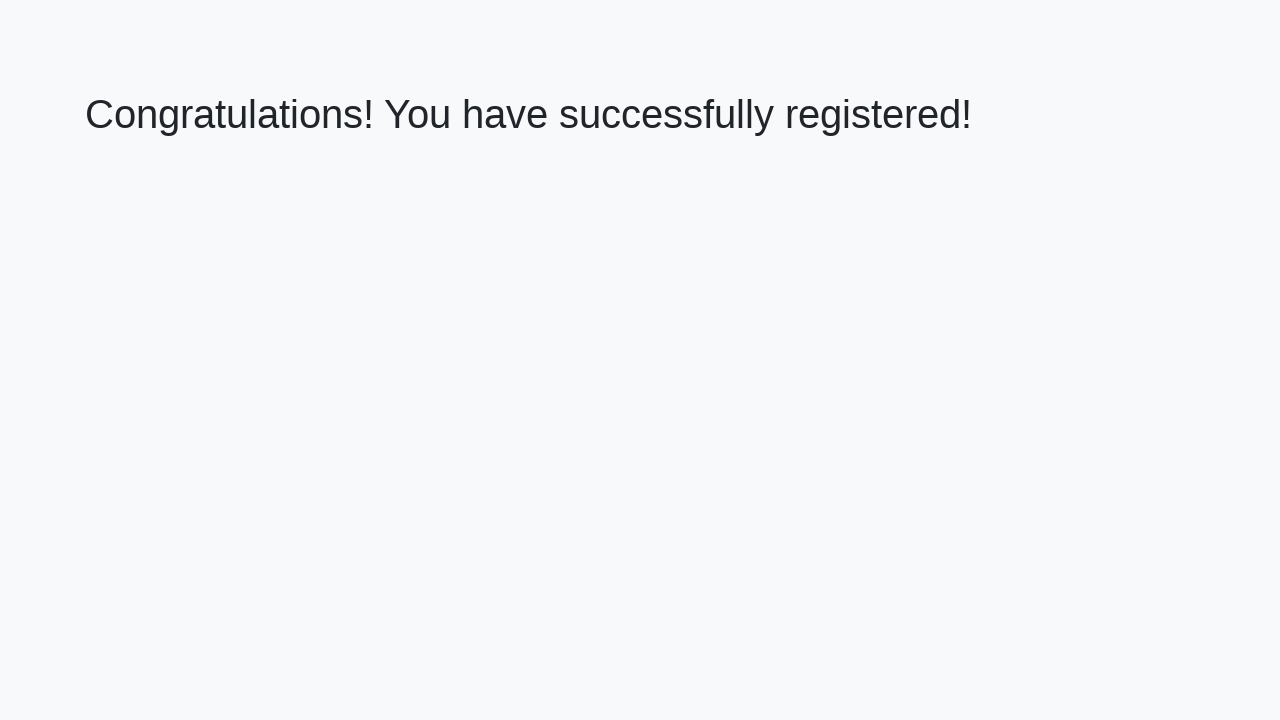